Tests JavaScript execution by navigating to a page, modifying a button's onclick attribute via JavaScript to throw an error, and then clicking the button to trigger the exception.

Starting URL: https://the-internet.herokuapp.com/add_remove_elements/

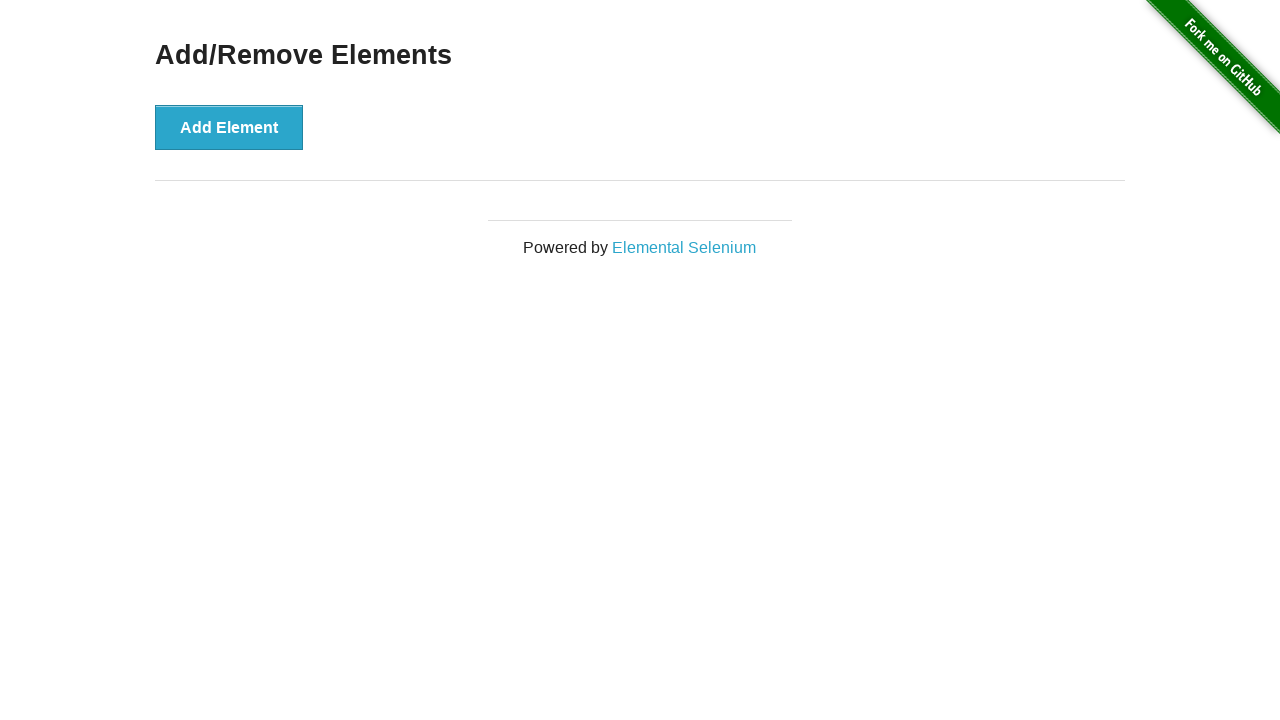

Located the first button element on the page
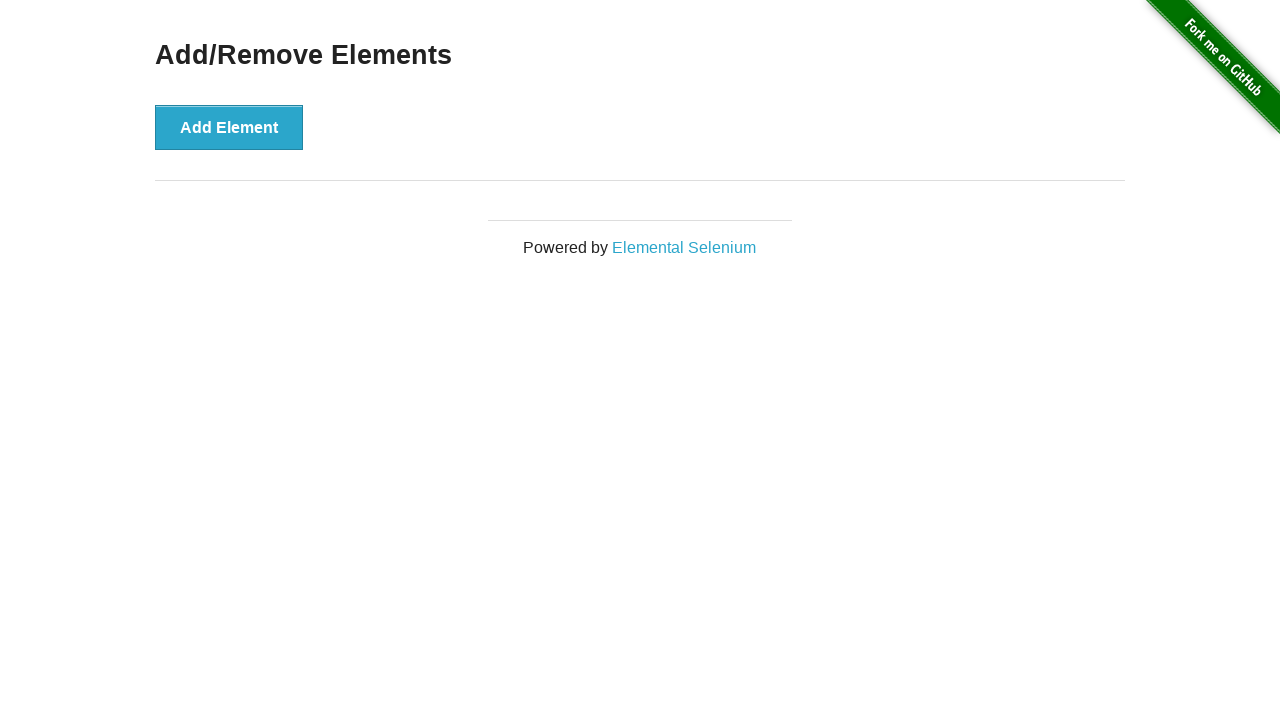

Modified button's onclick attribute to throw JavaScript error
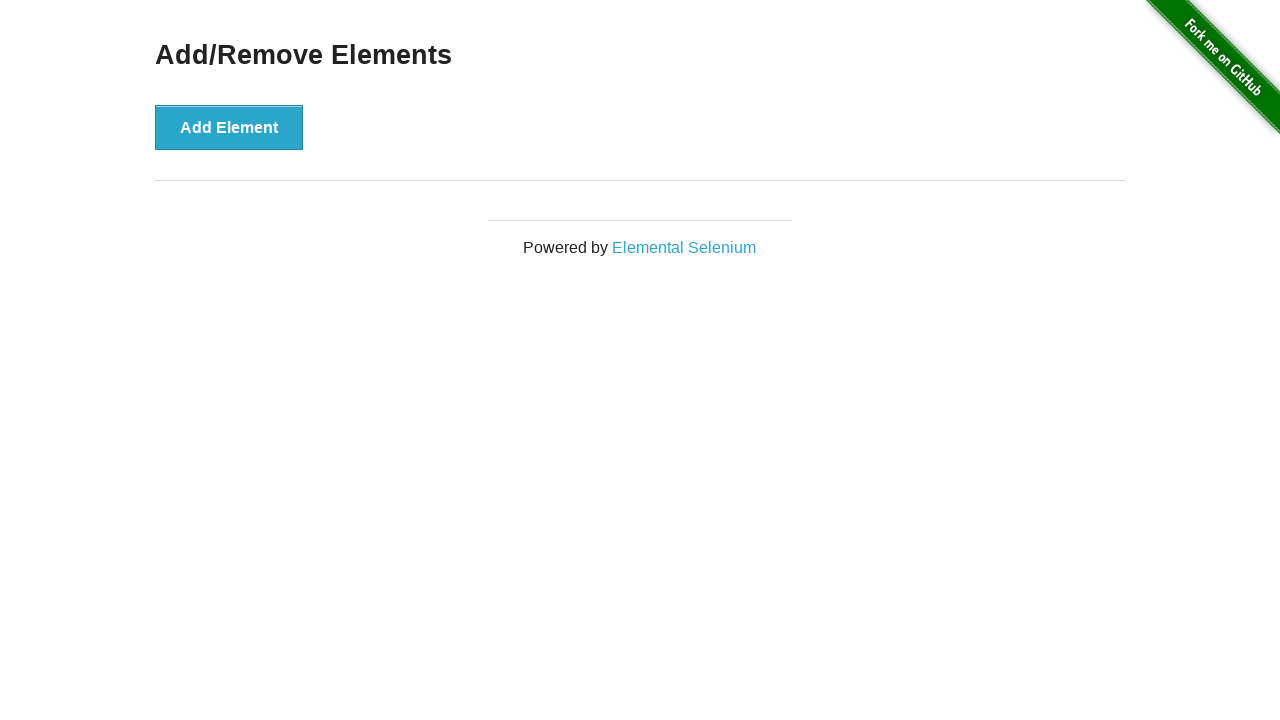

Clicked button to trigger JavaScript exception at (229, 127) on button >> nth=0
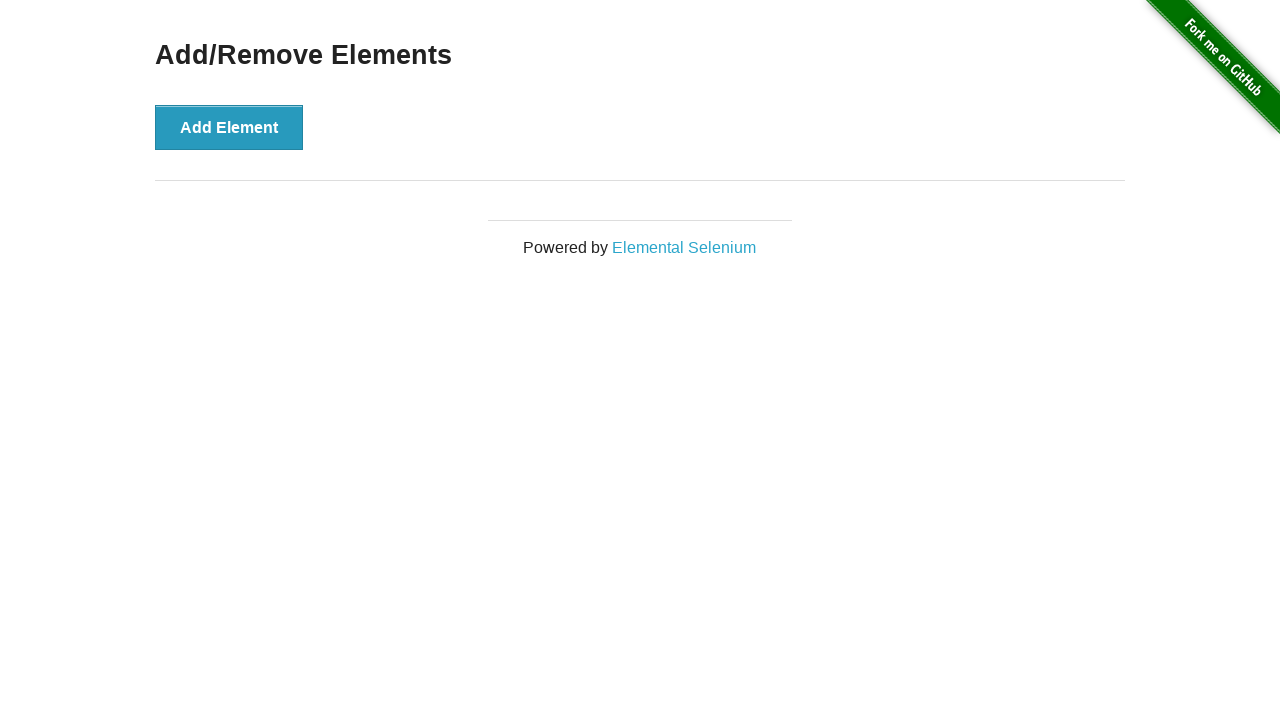

Waited 1 second for async operations to complete
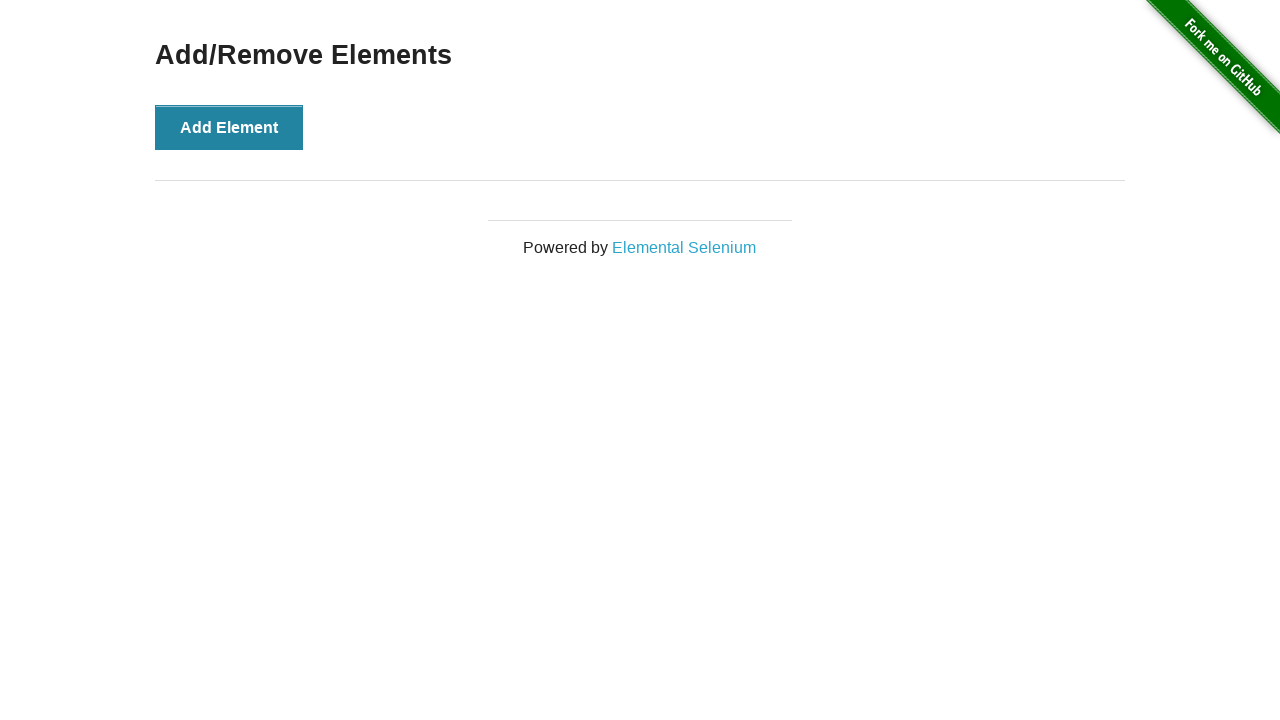

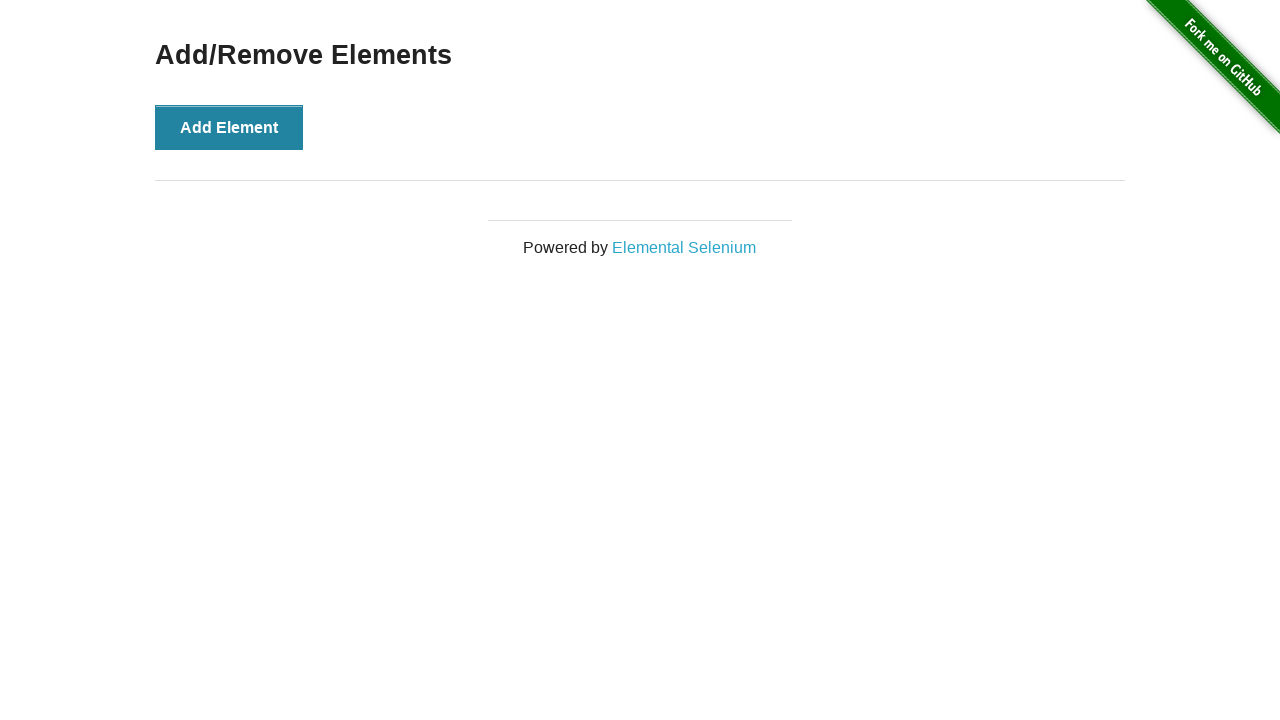